Tests browser popup/new window handling by clicking a button that opens a new window and then switching context to the child window.

Starting URL: https://skpatro.github.io/demo/links/

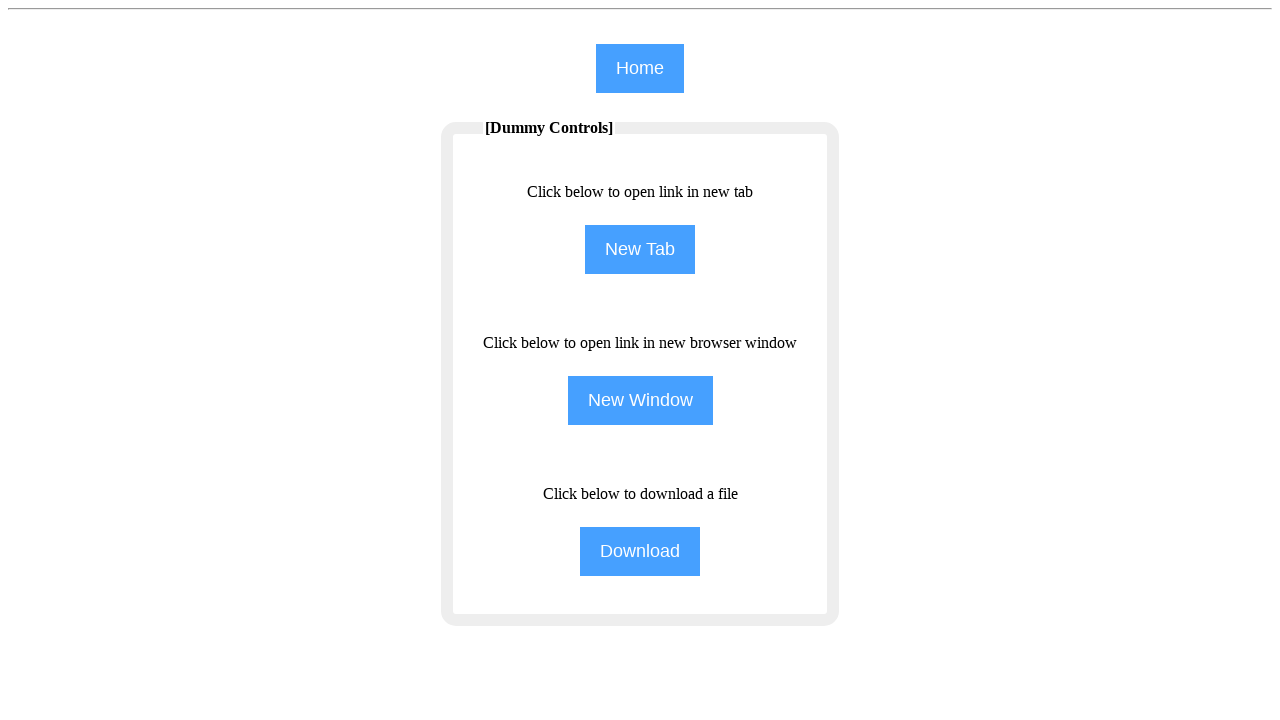

Clicked NewWindow button to open a new browser window at (640, 400) on input[name='NewWindow']
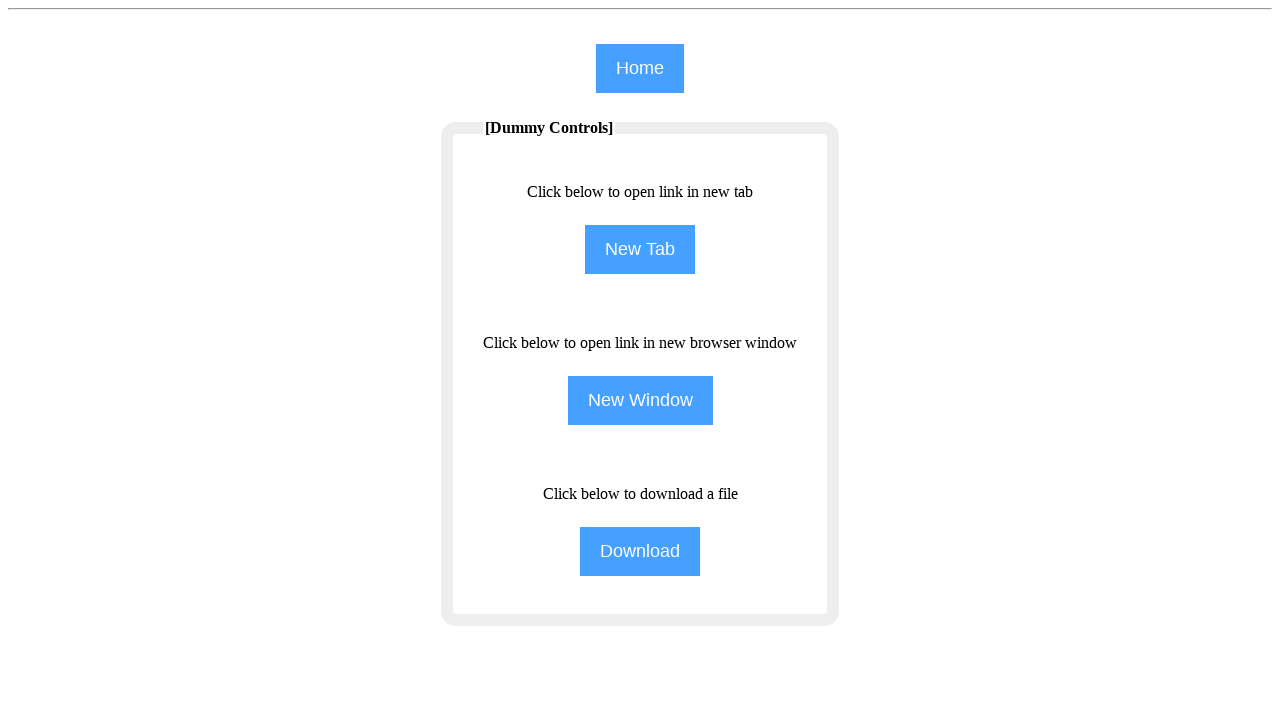

Captured the new page context from popup window
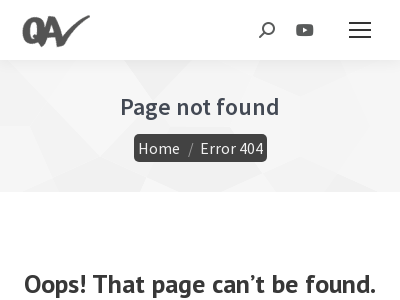

Child window page loaded completely
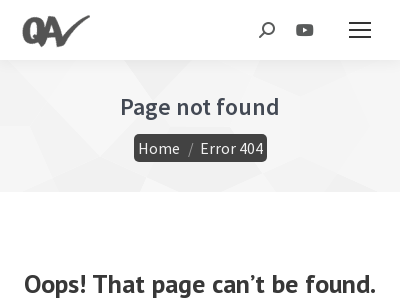

Verified main page URL: https://skpatro.github.io/demo/links/ and child page URL: https://qavalidation.com/about-me/
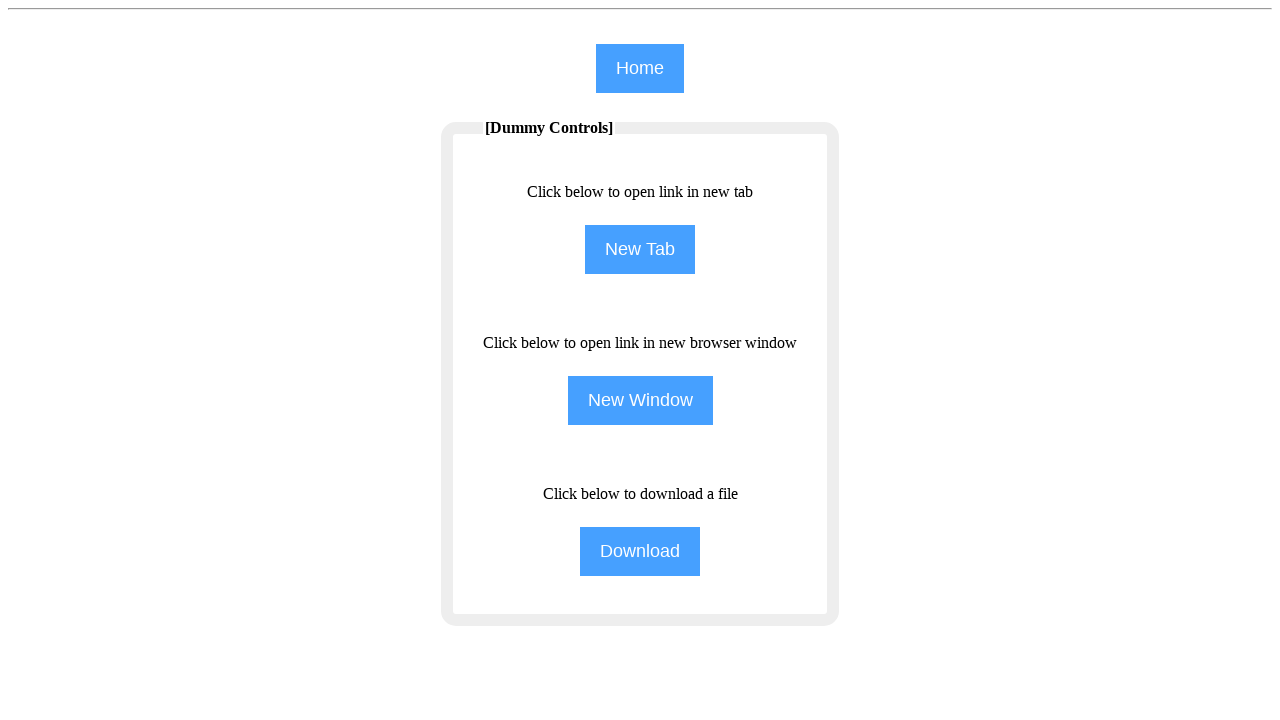

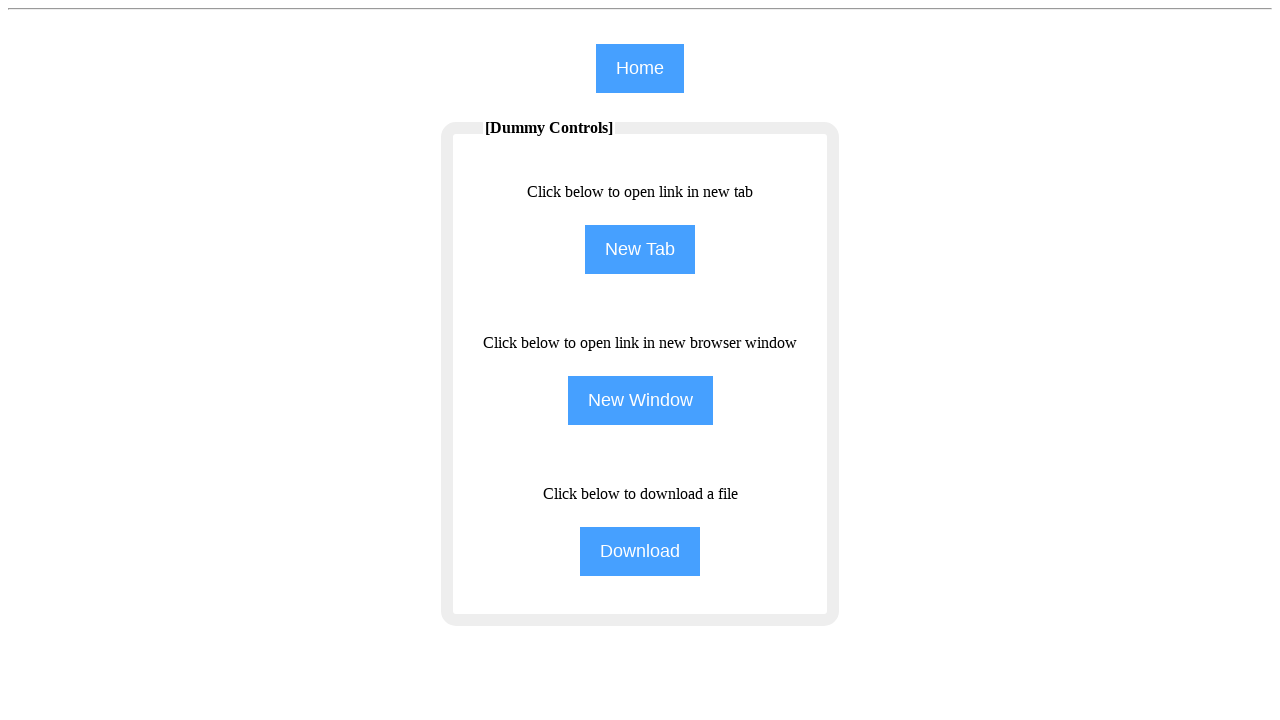